Tests opening a new tab by clicking Open Tab button and verifying navigation elements are displayed on the new page

Starting URL: https://www.rahulshettyacademy.com/AutomationPractice/

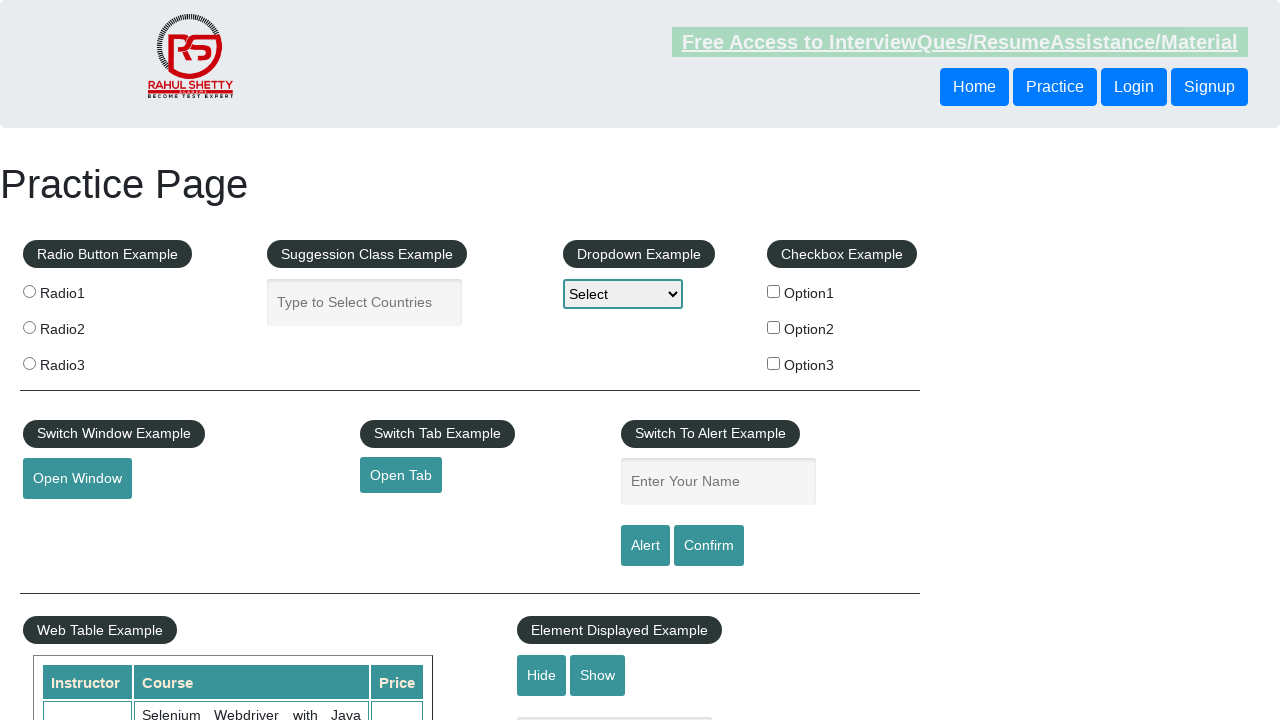

Clicked Open Tab button to open new tab at (401, 475) on #opentab
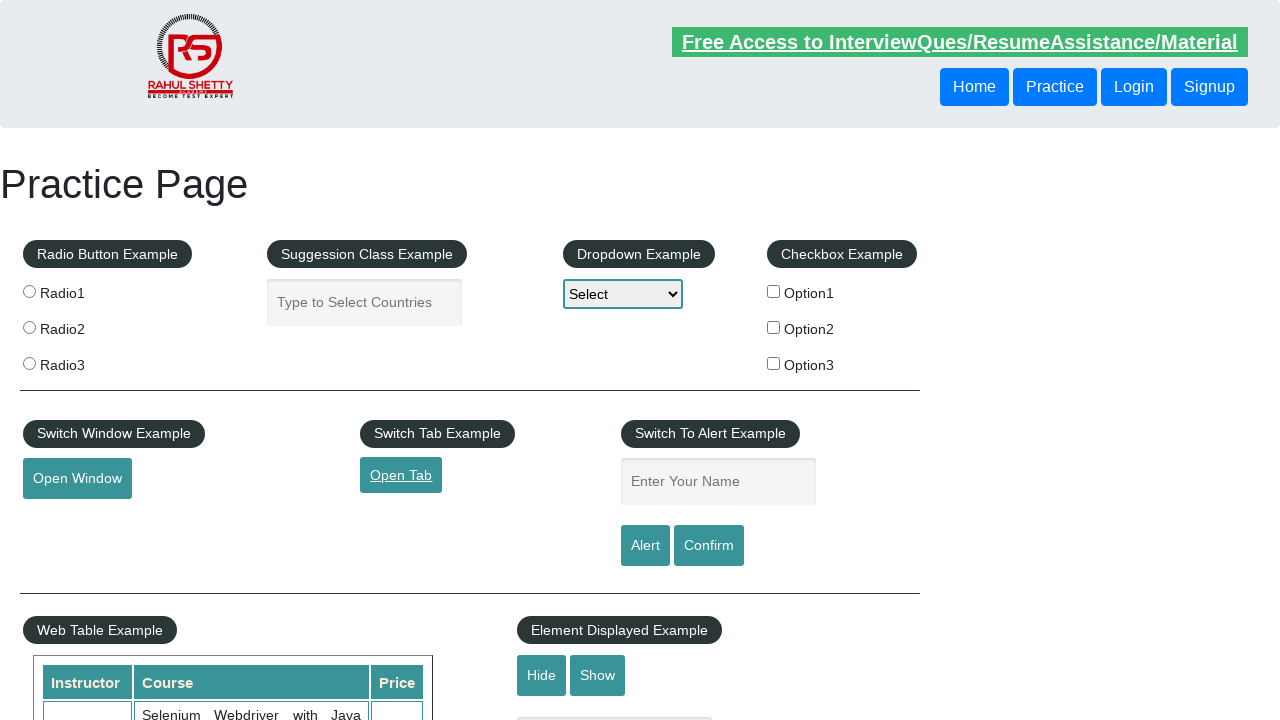

New tab opened and captured
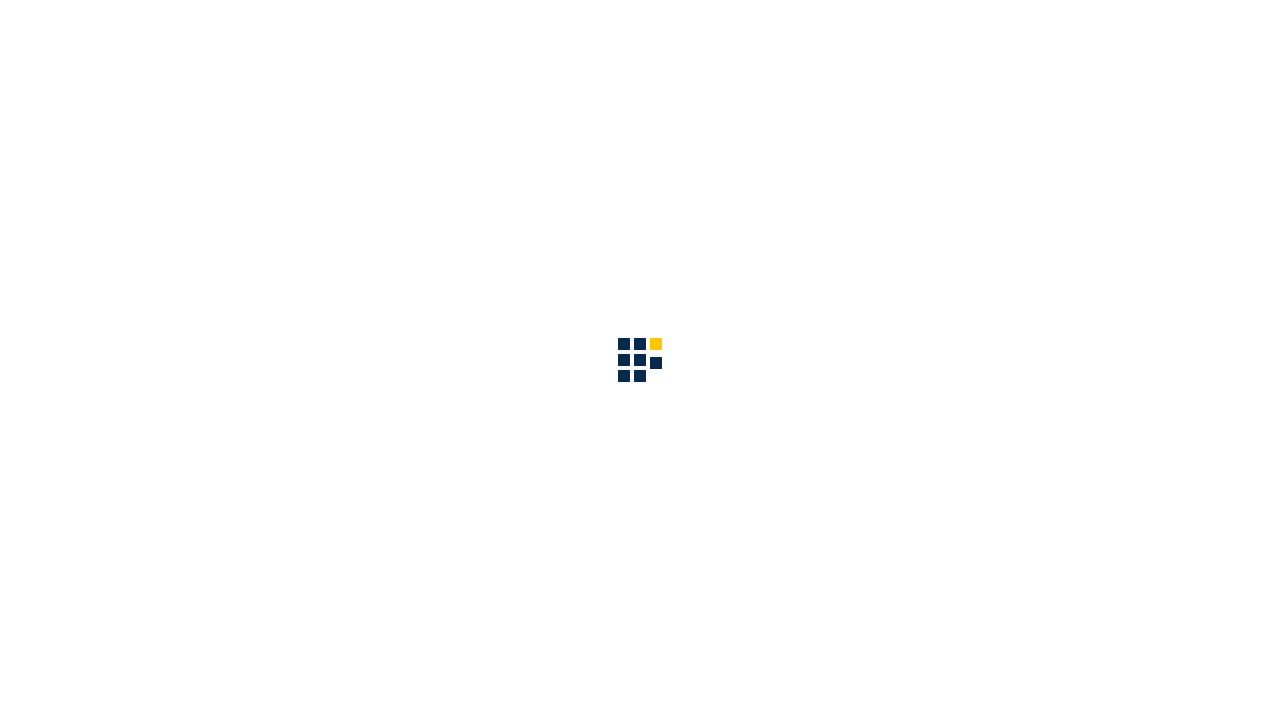

New page loaded completely
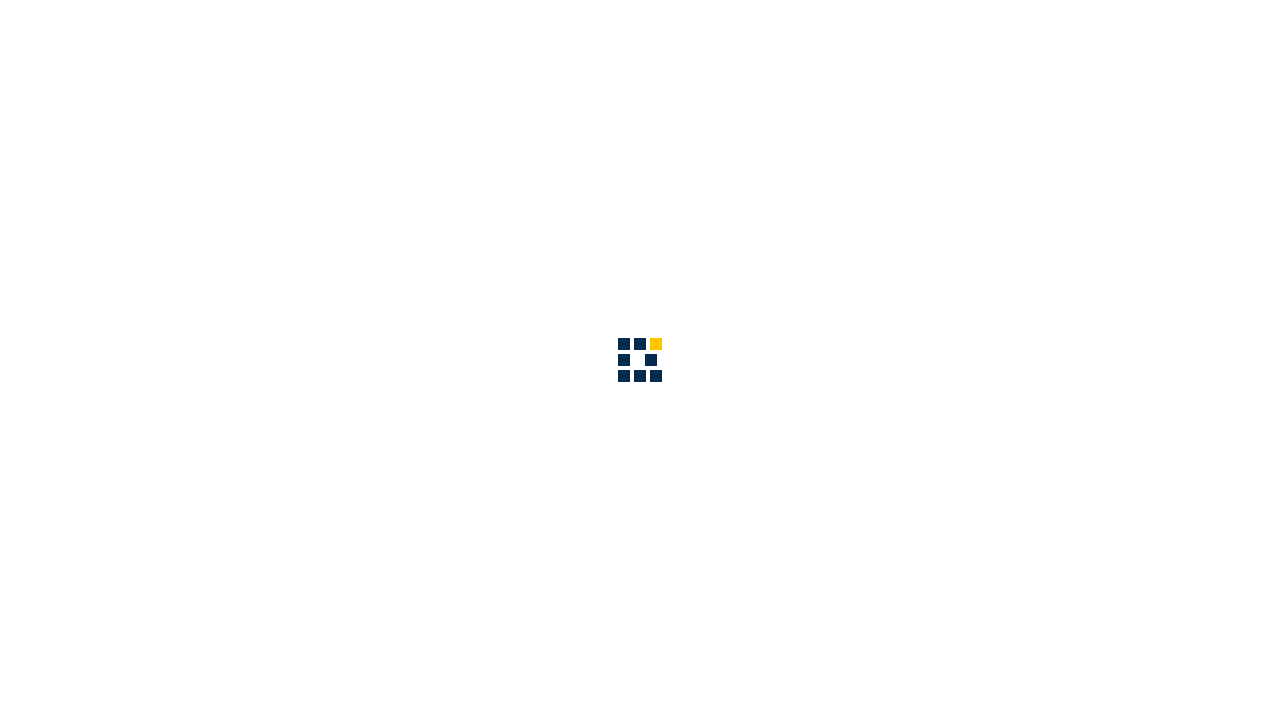

Verified new tab title contains 'QAClick Academy'
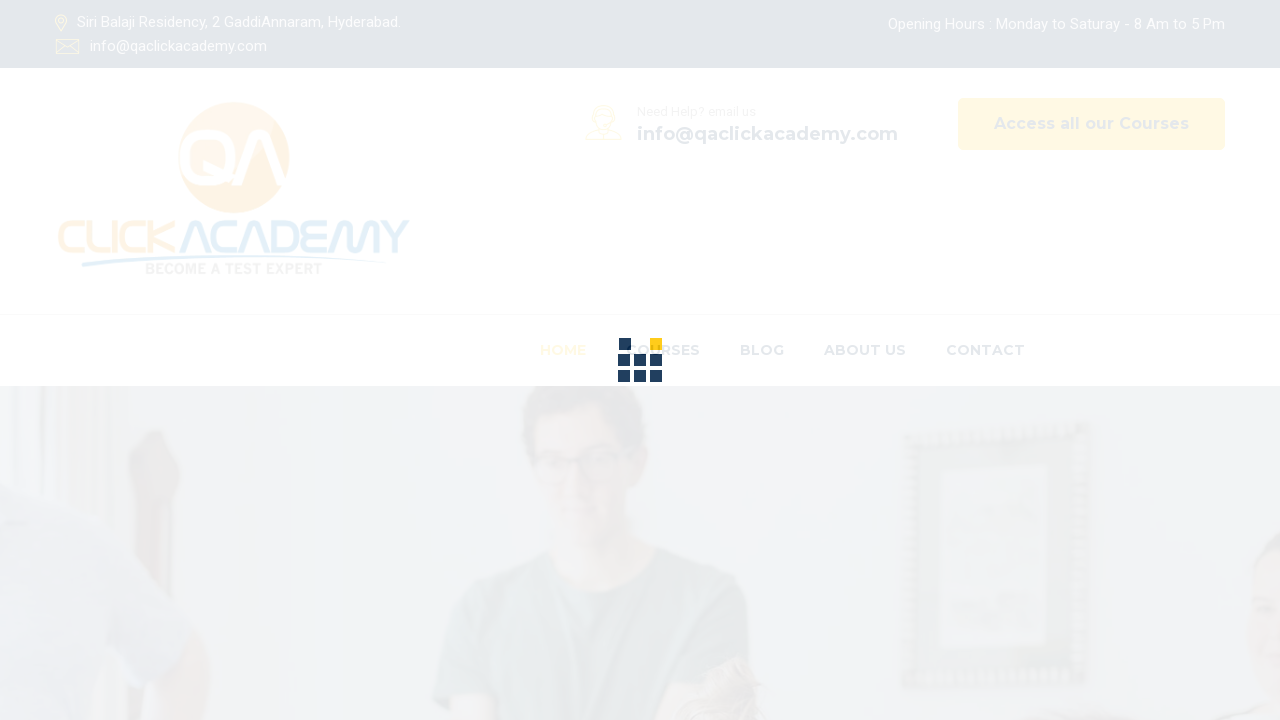

Verified 'Home' navigation link is visible
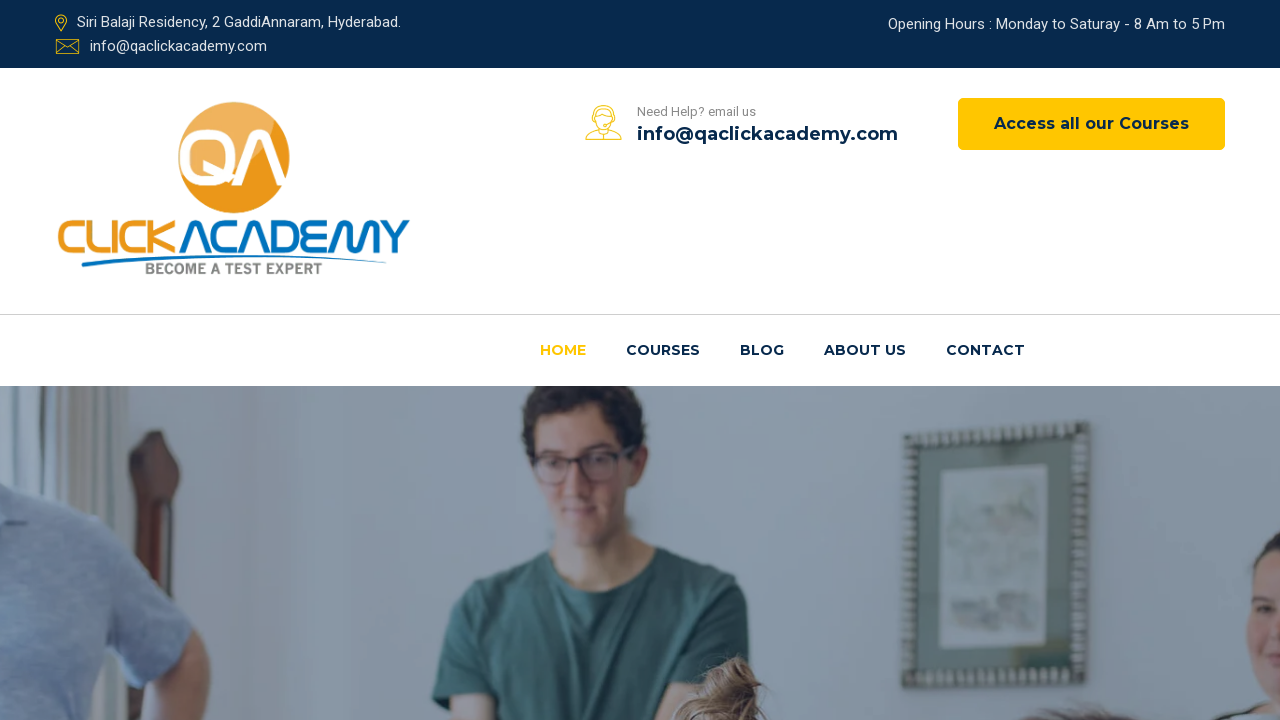

Verified 'Courses' navigation link is visible
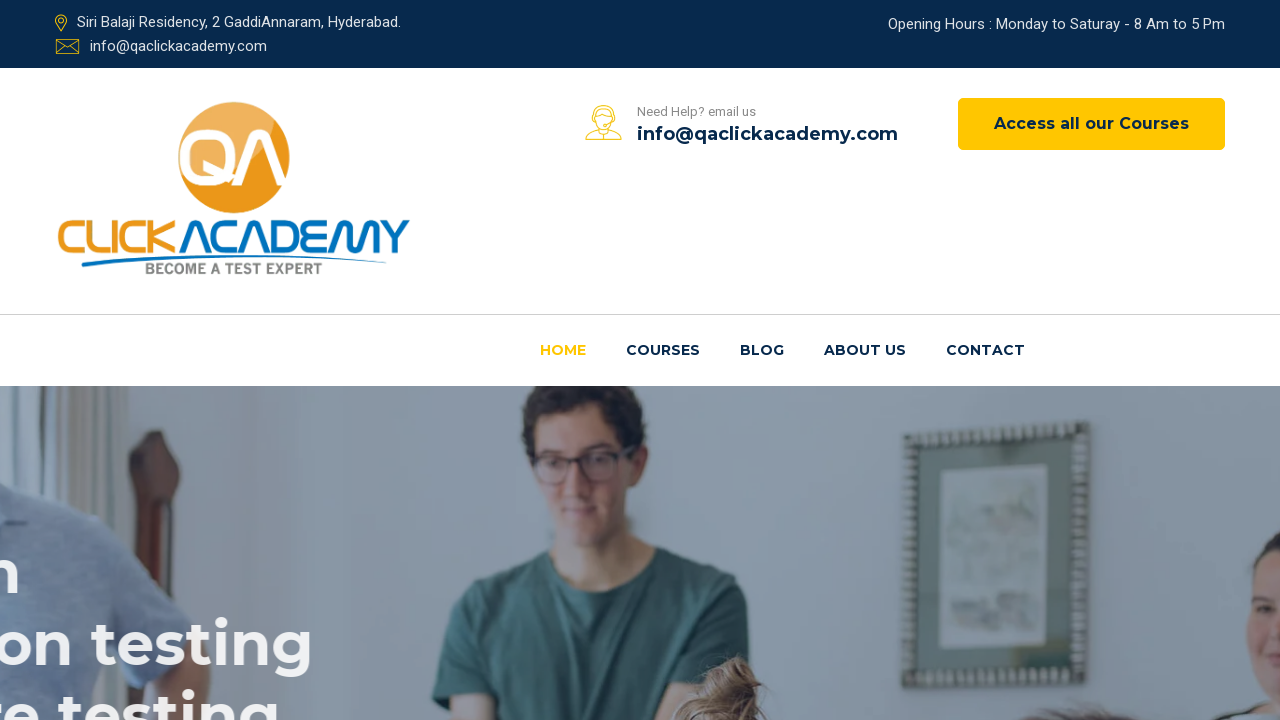

Verified 'Access all our Courses' link is visible
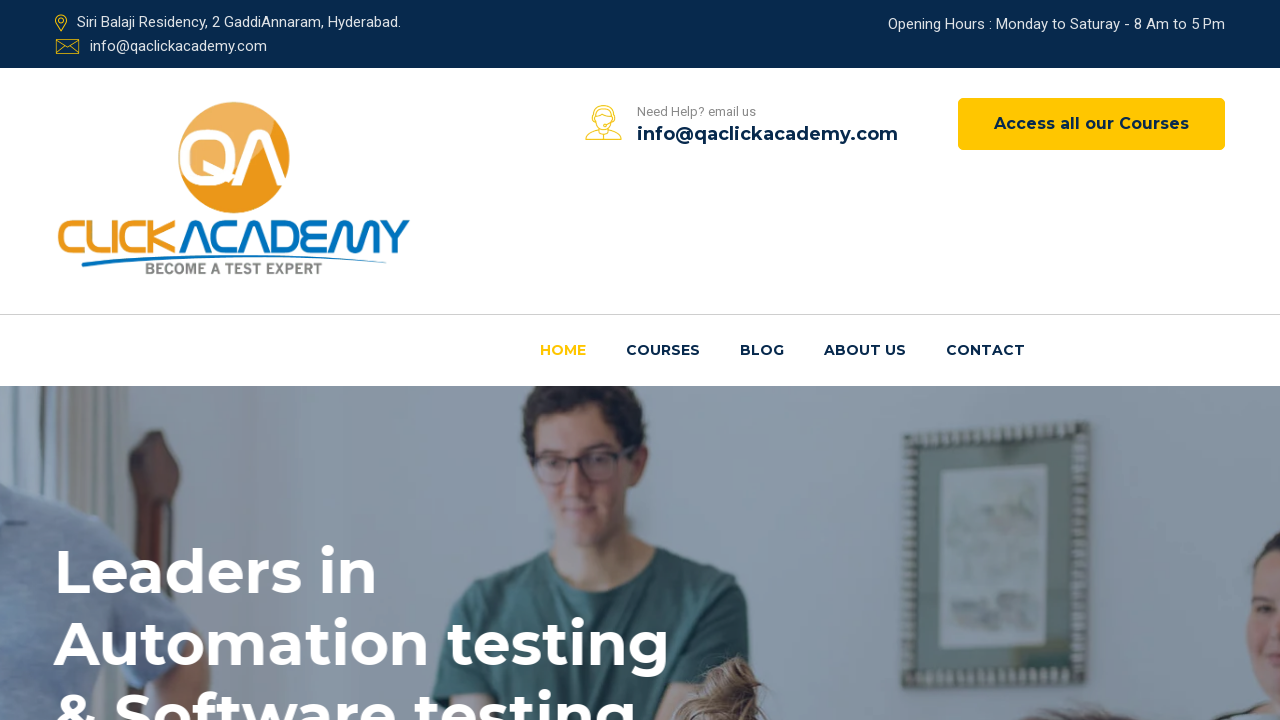

Verified 'Learn More' link is visible
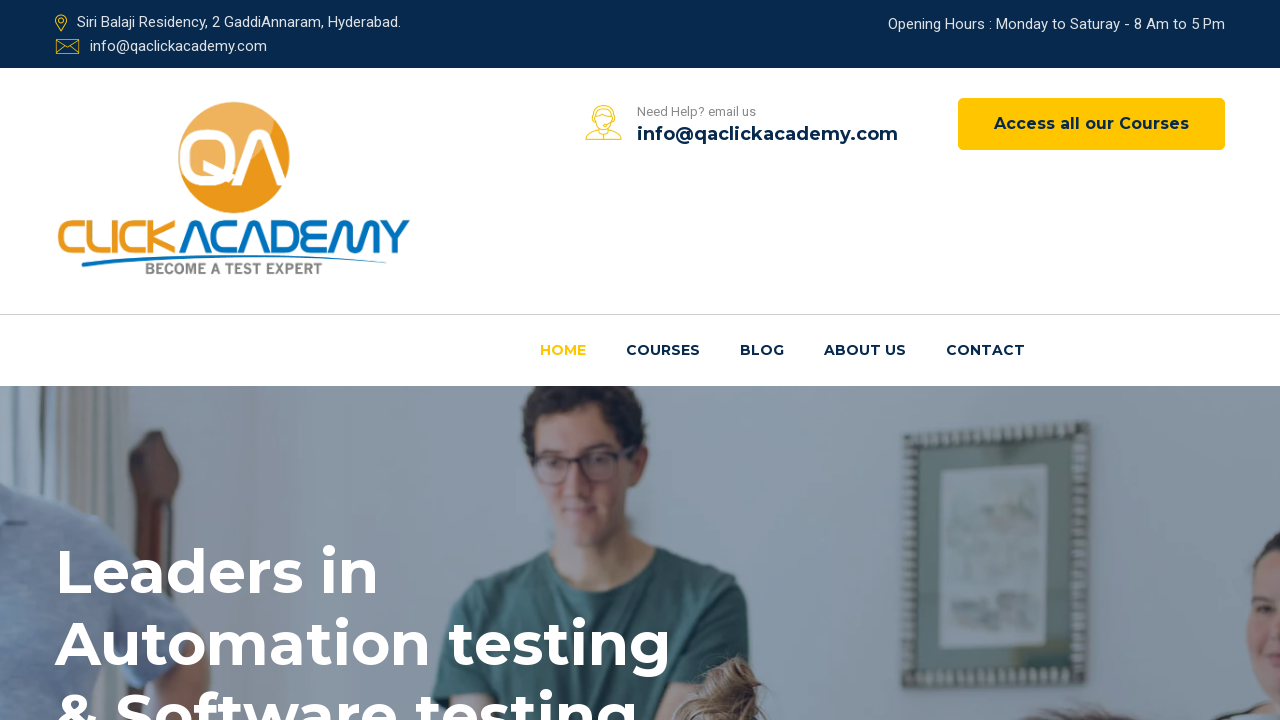

Verified apply button is visible
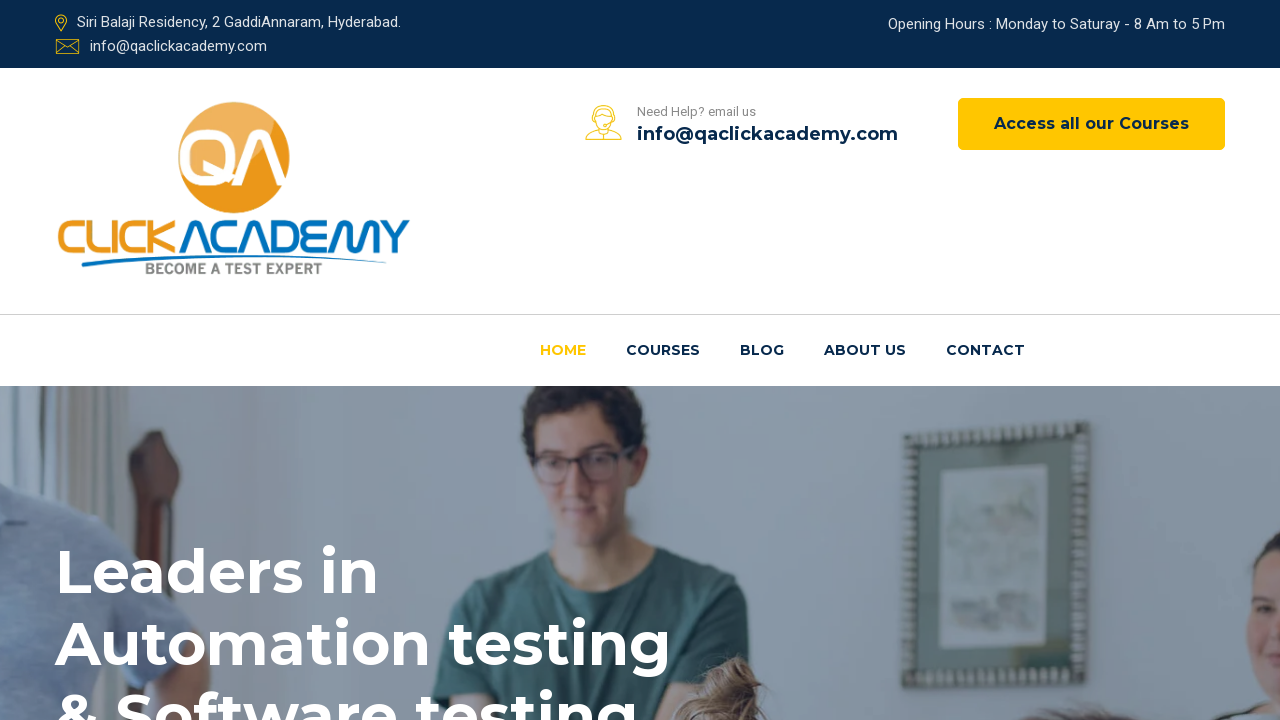

Verified 'Contact' navigation link is visible
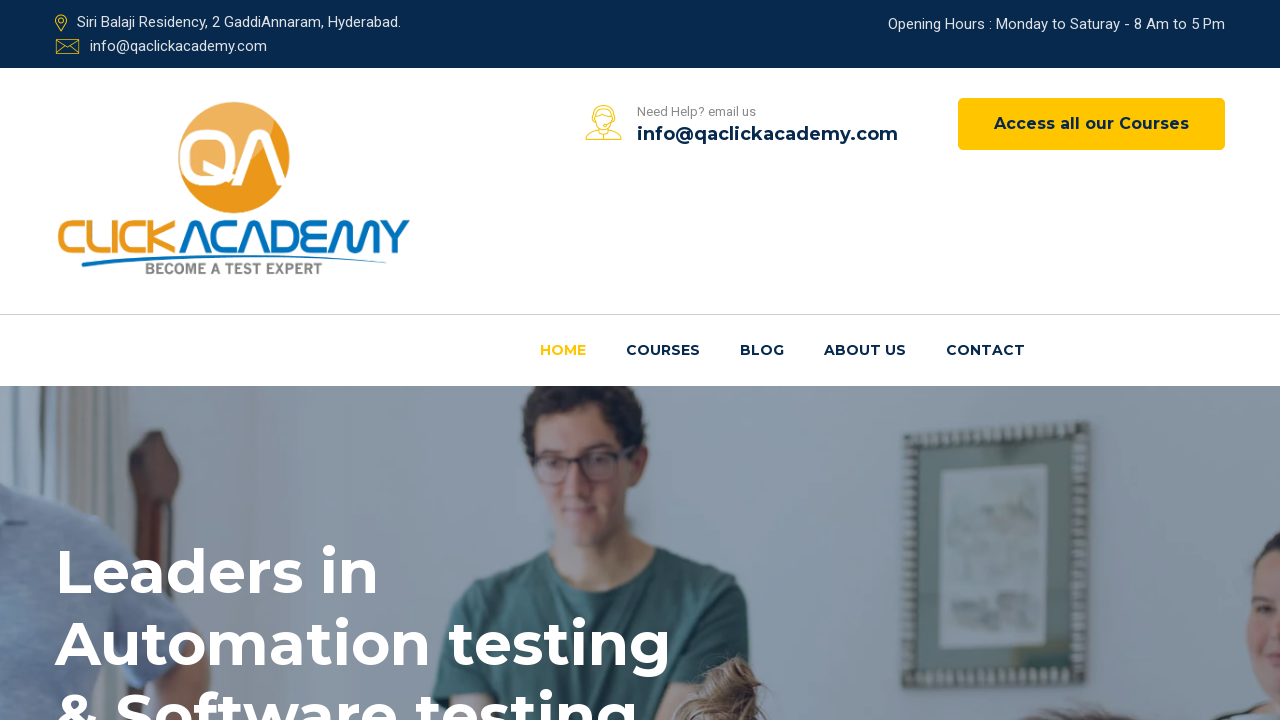

Verified 'Blog' navigation link is visible
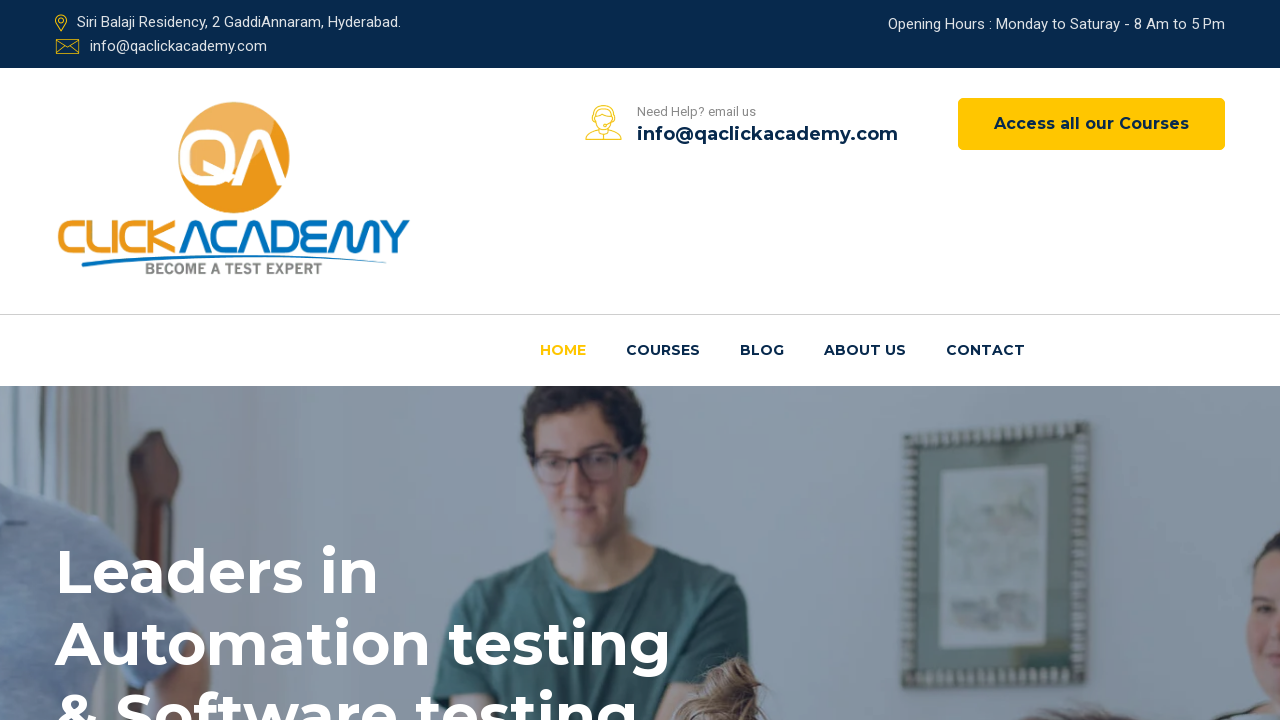

Verified 'About us' navigation link is visible
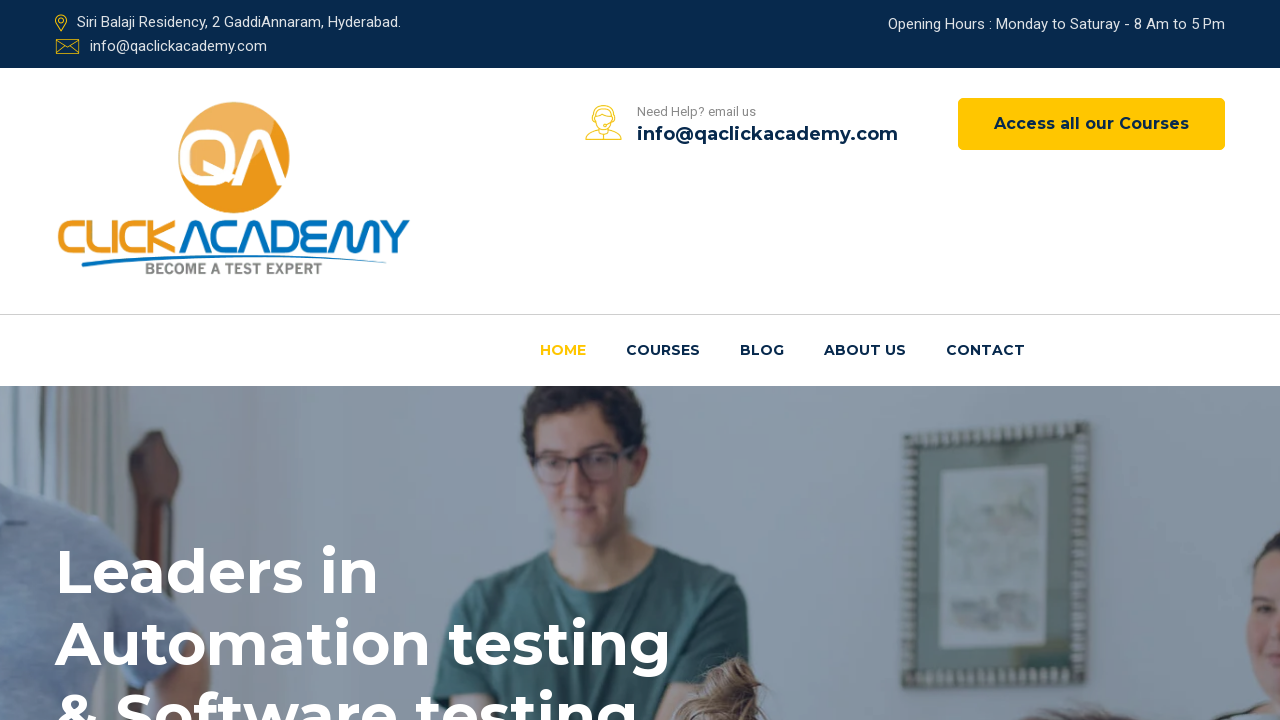

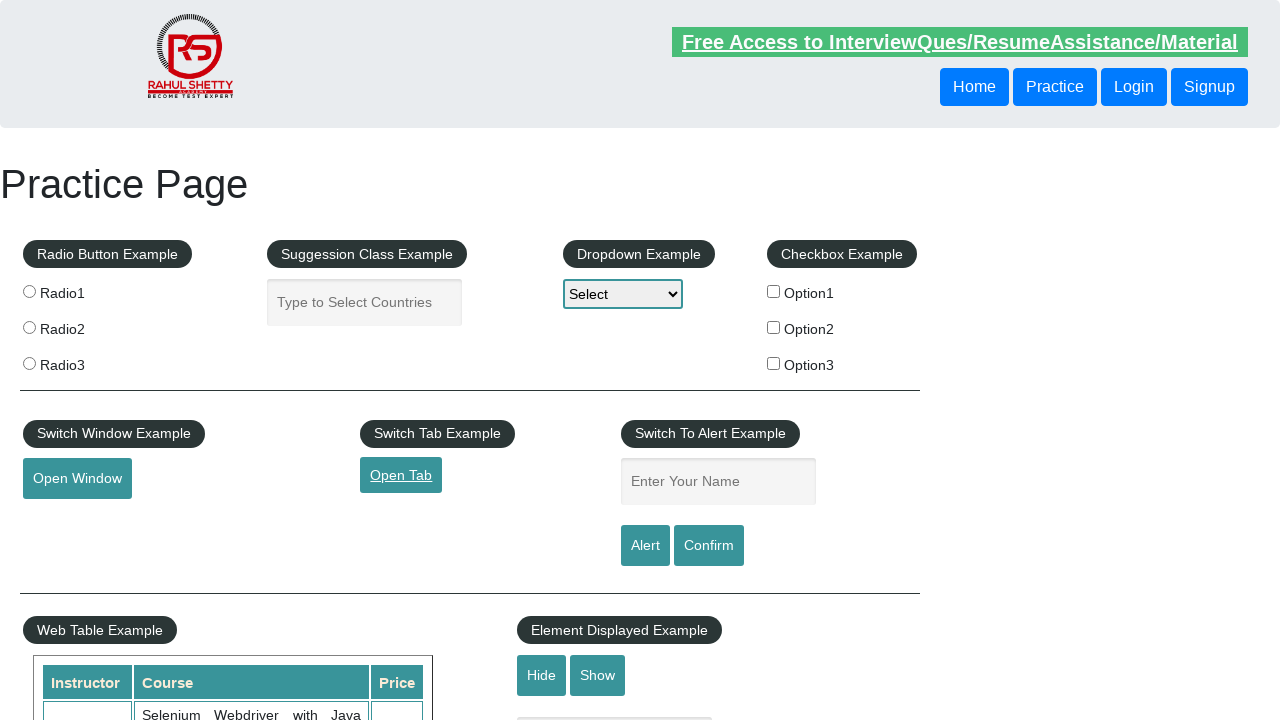